Tests a math challenge form by reading a value from the page, calculating a mathematical formula (log of absolute value of 12*sin(x)), entering the result, checking required checkboxes, and submitting the form

Starting URL: http://suninjuly.github.io/math.html

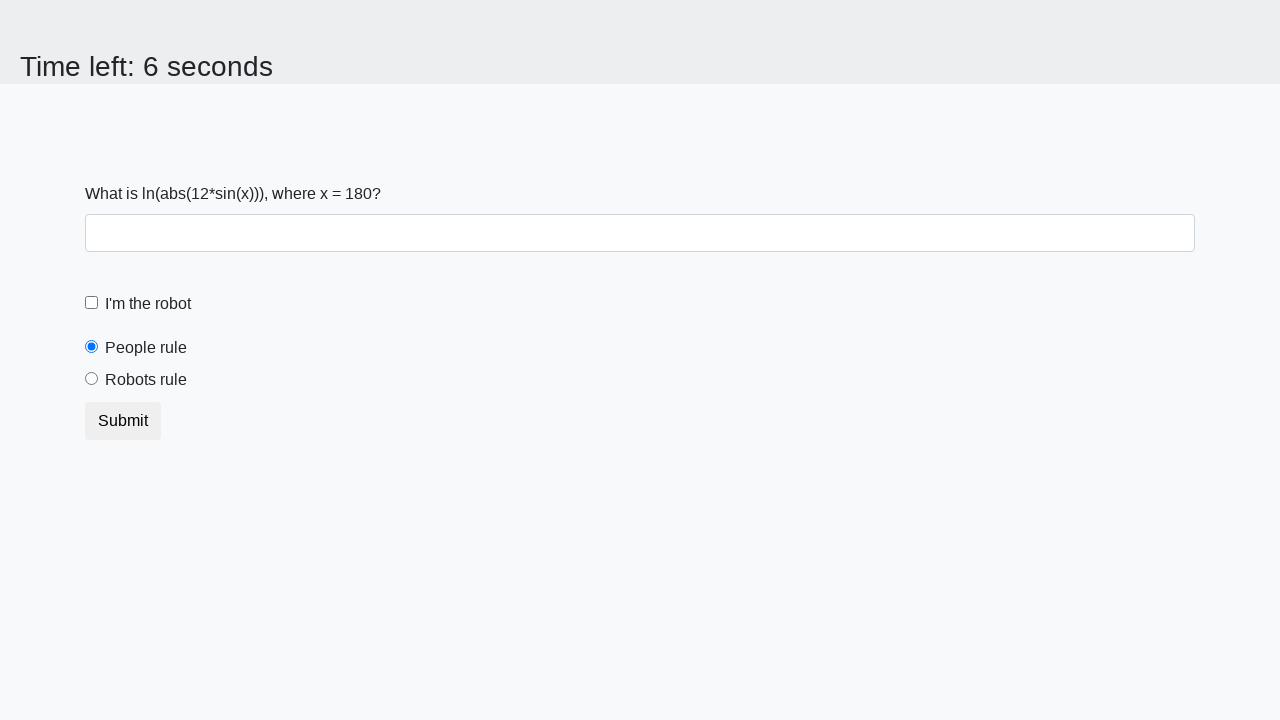

Retrieved x value from the page element
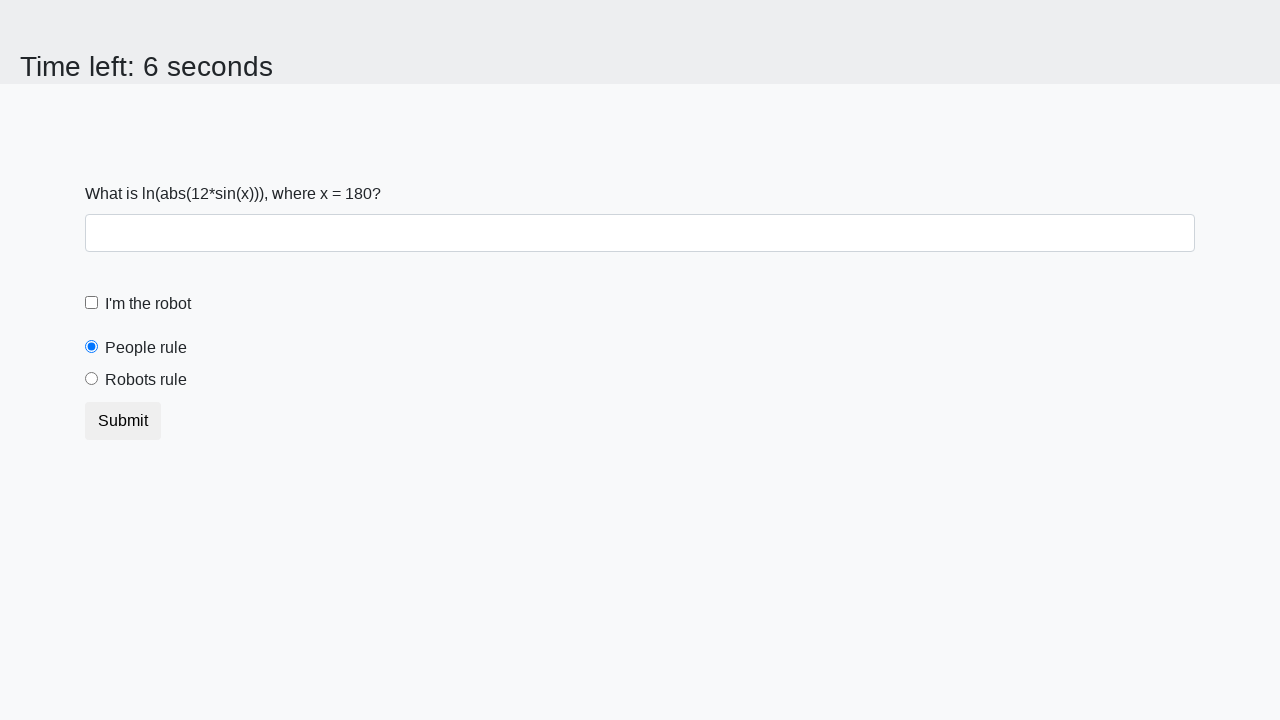

Calculated formula result: log(abs(12*sin(x)))
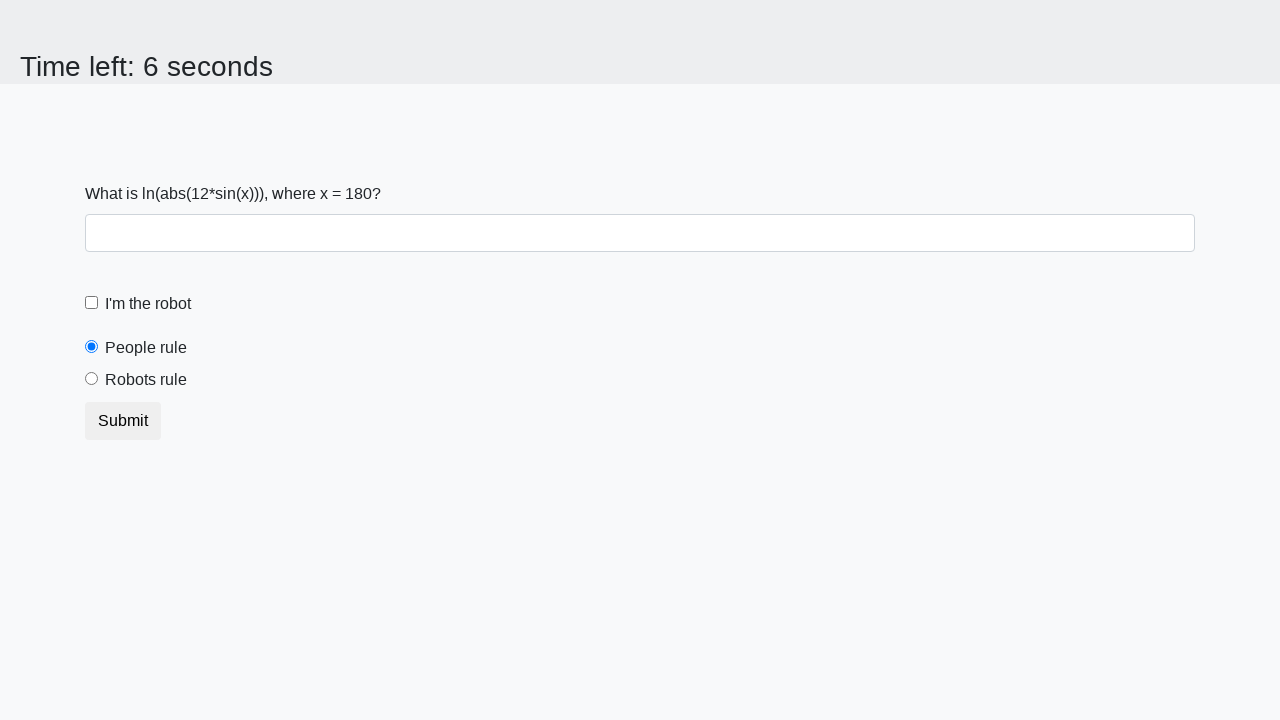

Filled answer field with calculated result on //input[@id='answer']
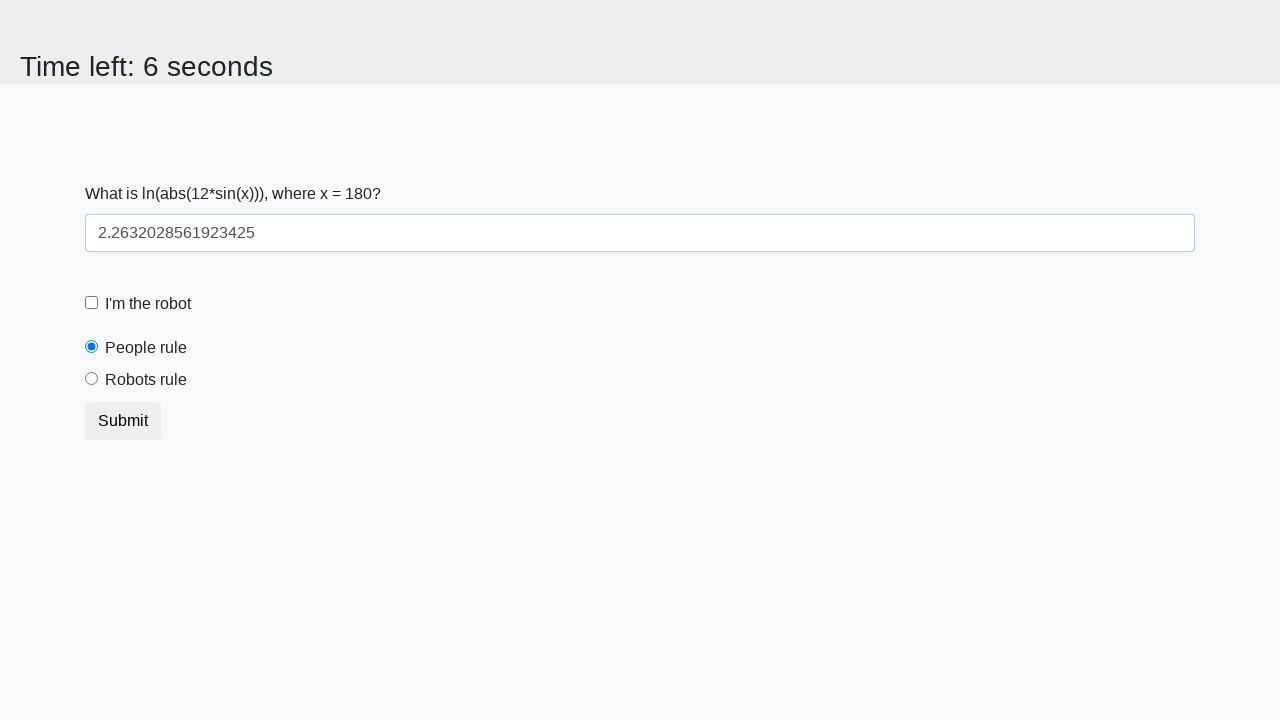

Clicked 'I am a robot' radio button at (92, 379) on input#robotsRule
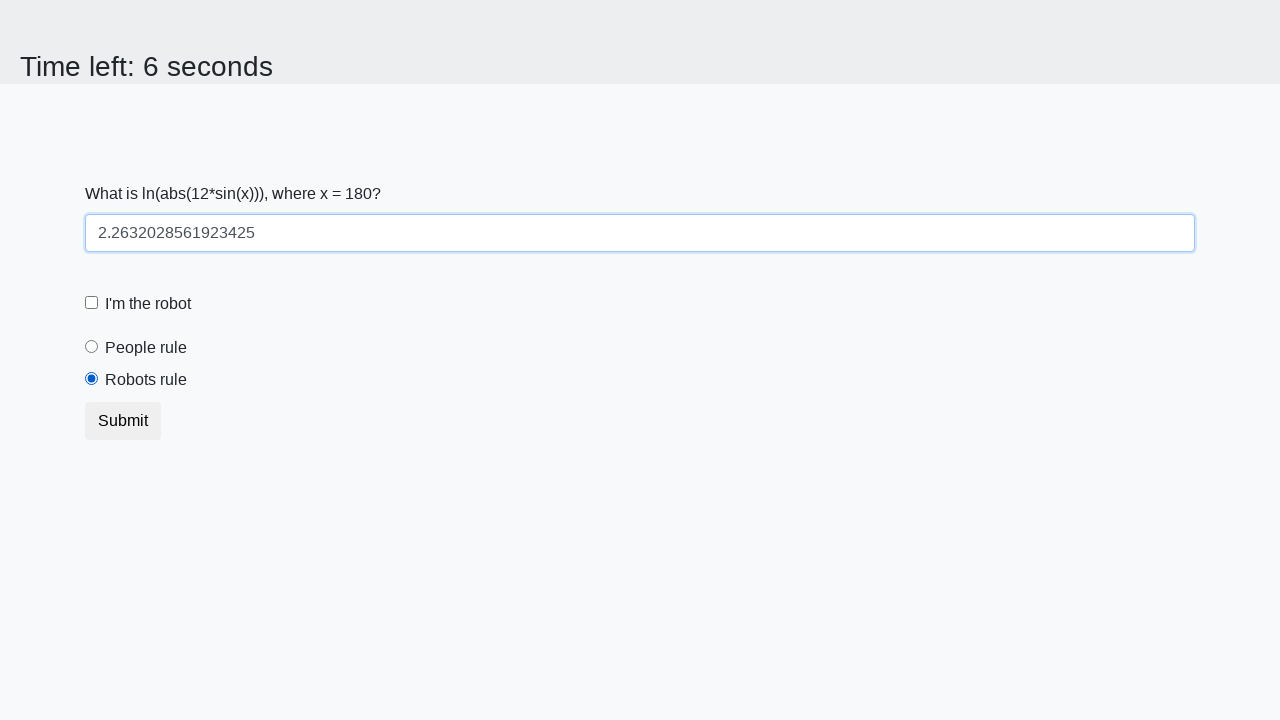

Checked robot checkbox at (92, 303) on input#robotCheckbox
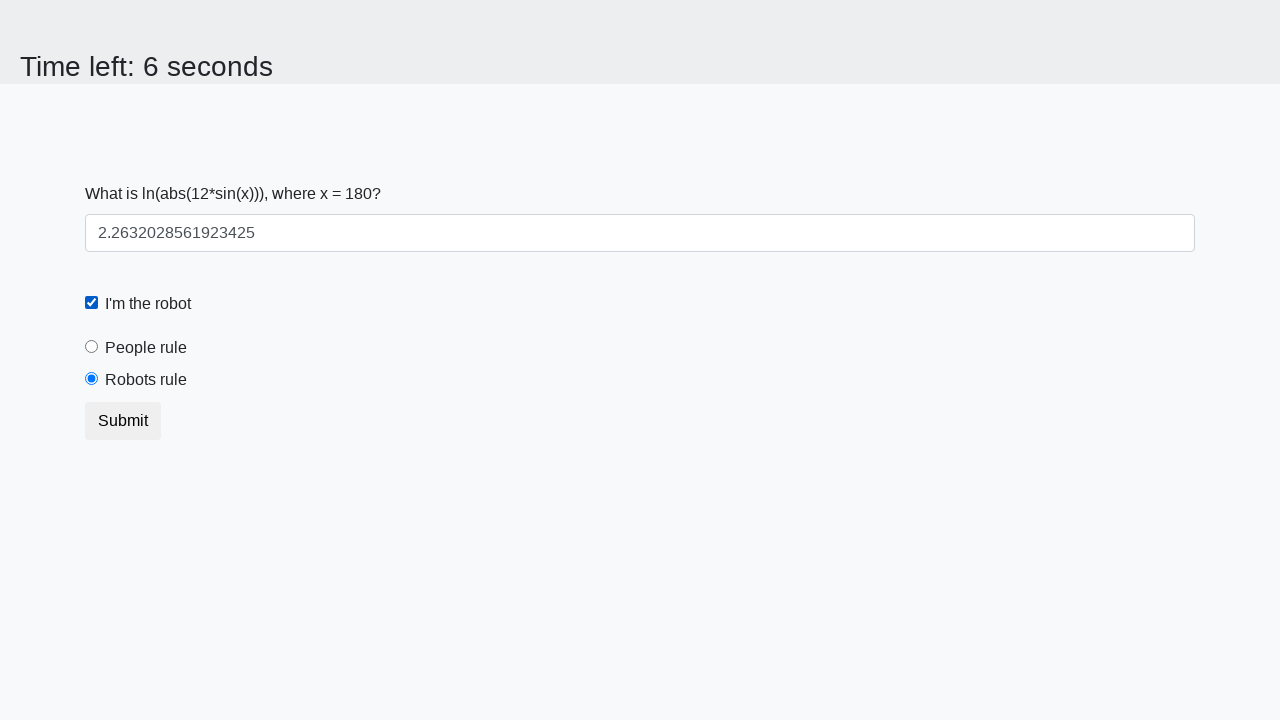

Clicked Submit button at (123, 421) on button:has-text('Submit')
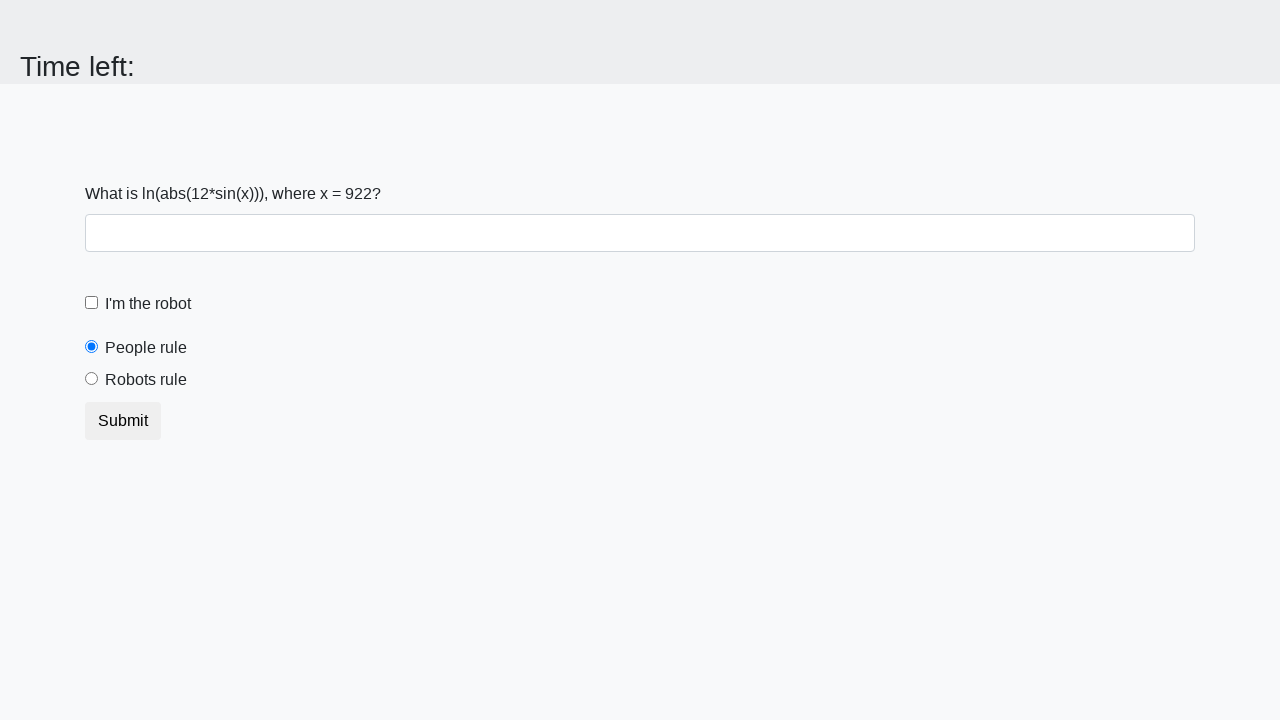

Waited for alert to appear (2 second timeout)
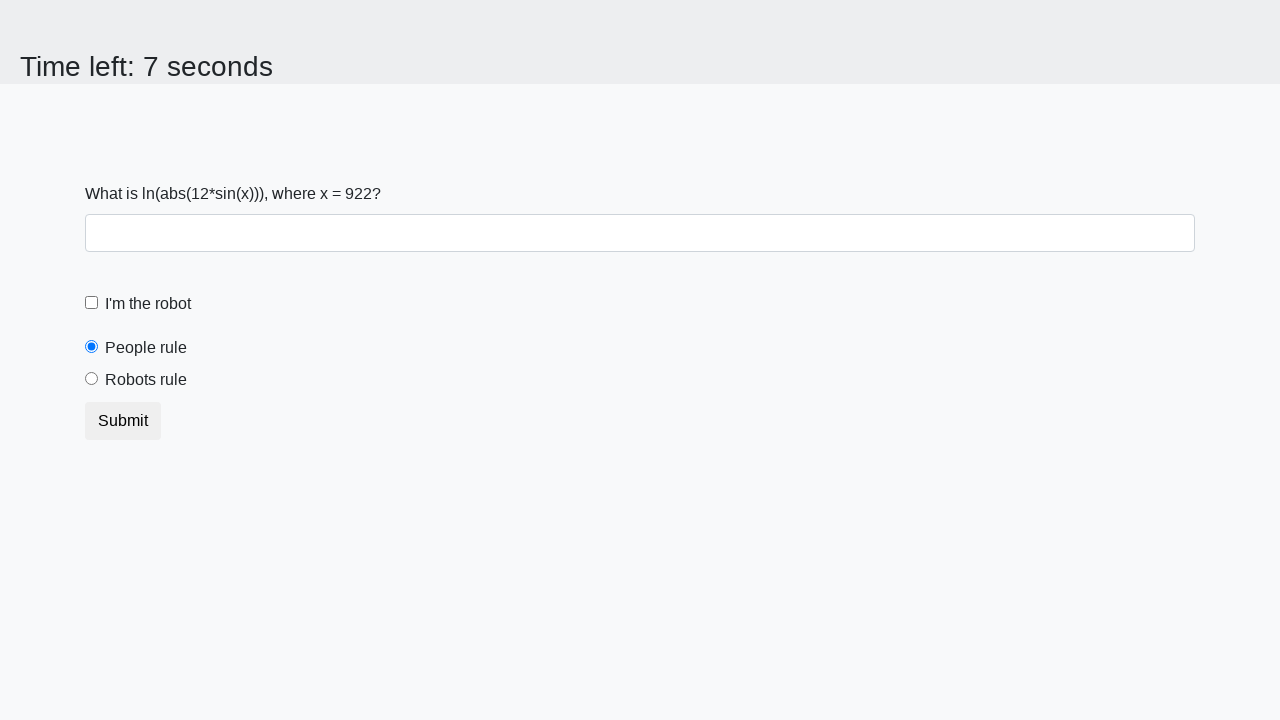

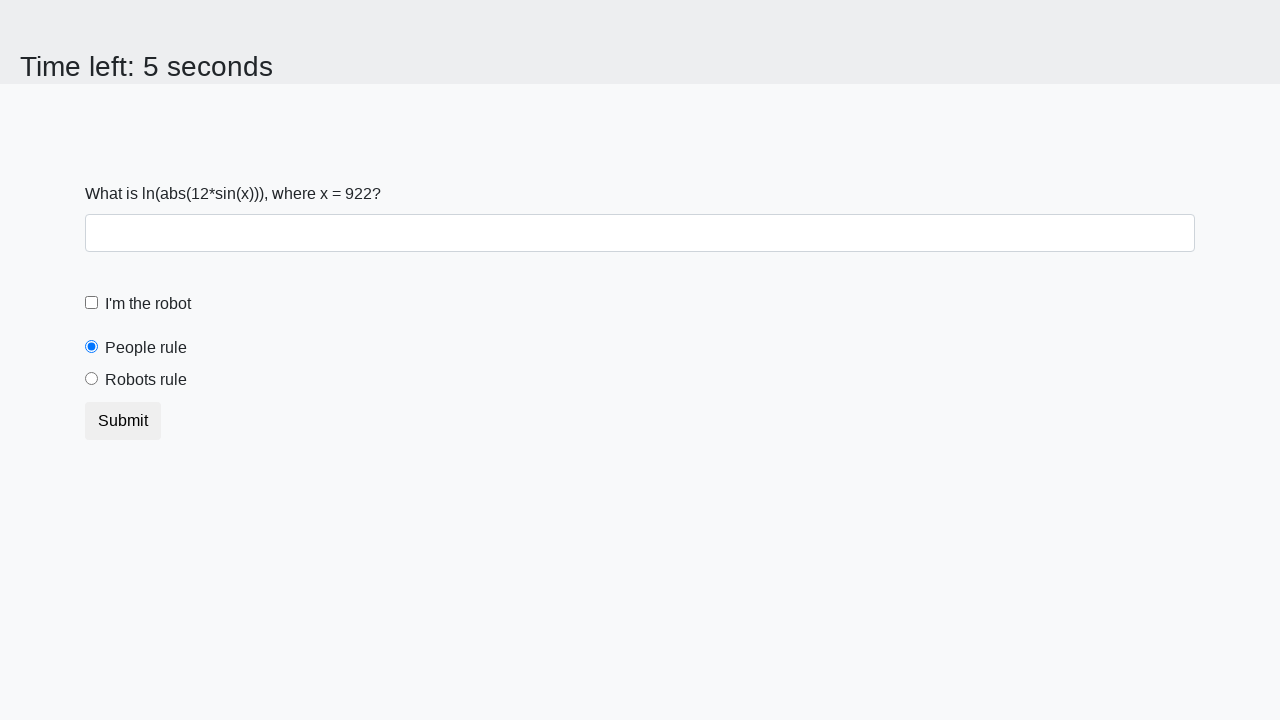